Tests the division functionality on calculator.net by entering 4000 ÷ 200 and verifying the result equals 20

Starting URL: https://www.calculator.net/

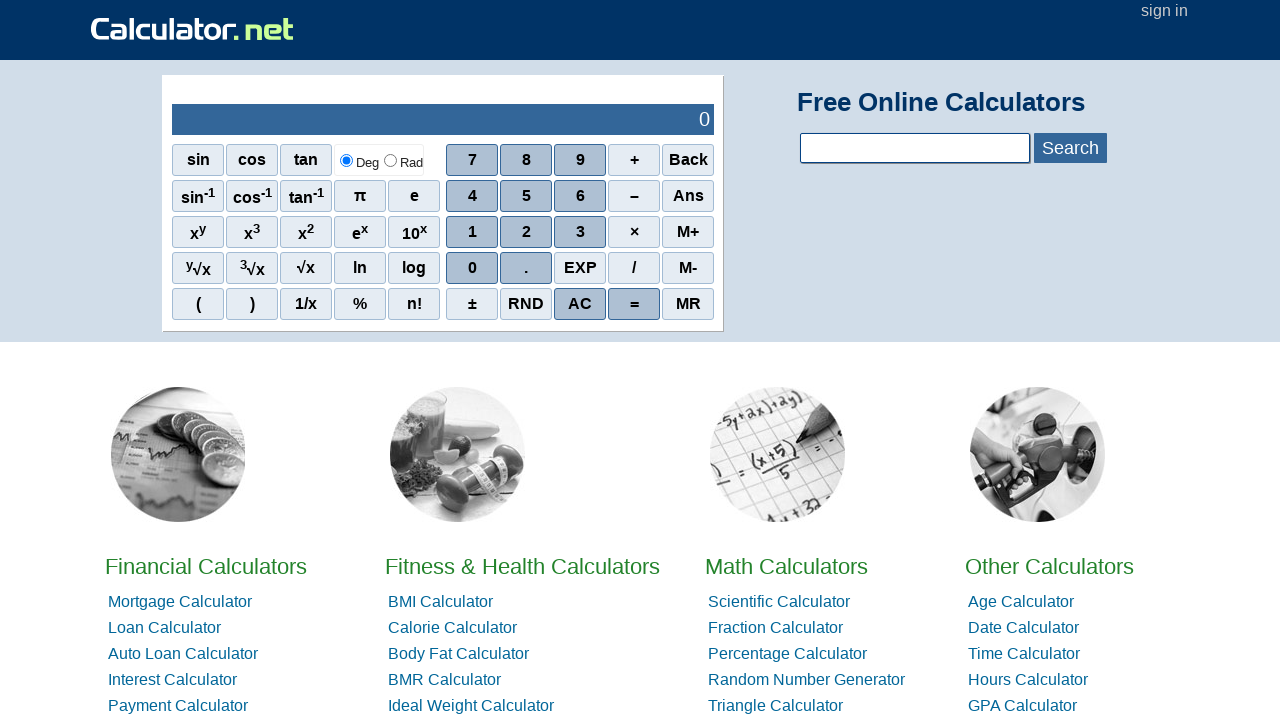

Clicked digit 4 at (472, 196) on xpath=//span[contains(text(),'4')]
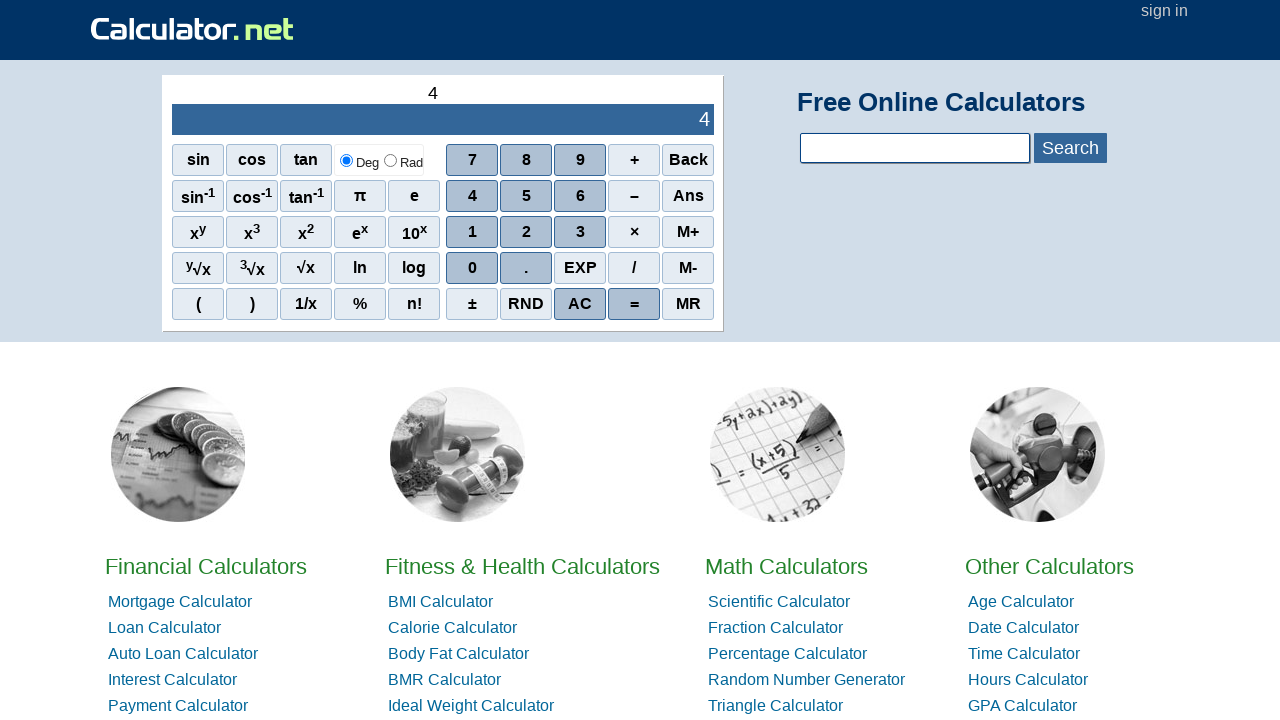

Clicked digit 0 (first) at (472, 268) on xpath=//span[normalize-space()='0']
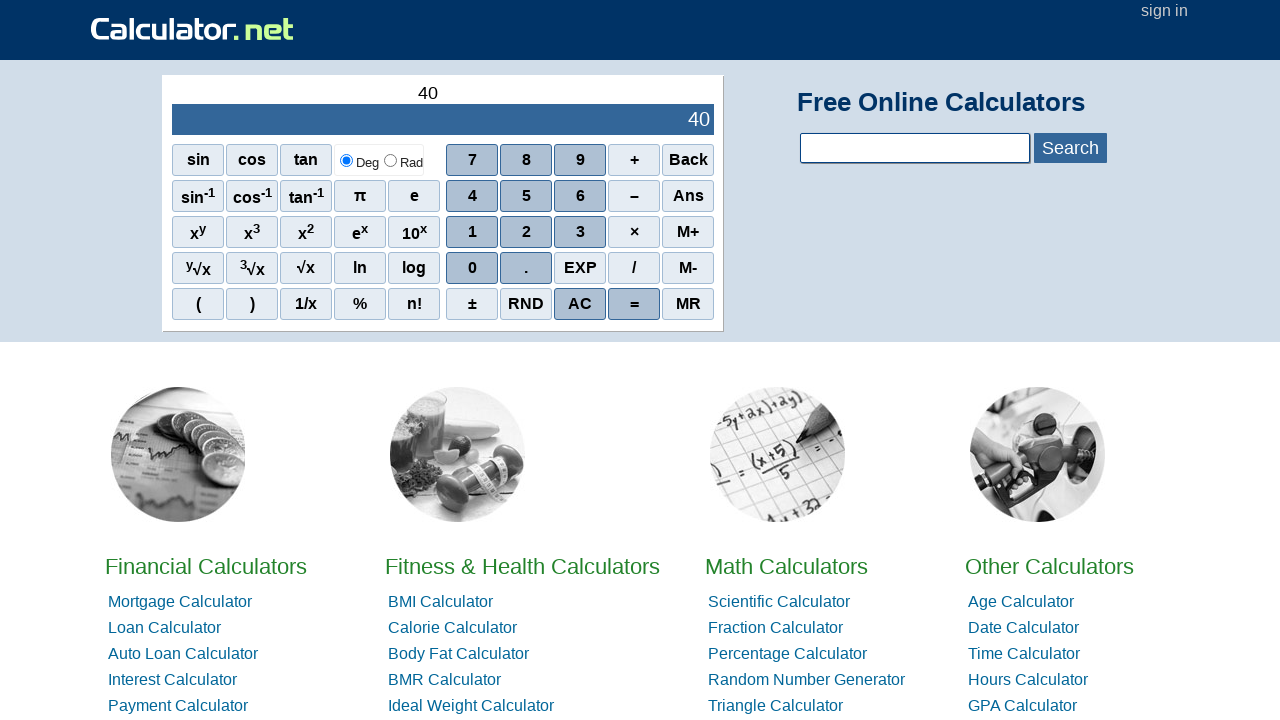

Clicked digit 0 (second) at (472, 268) on xpath=//span[normalize-space()='0']
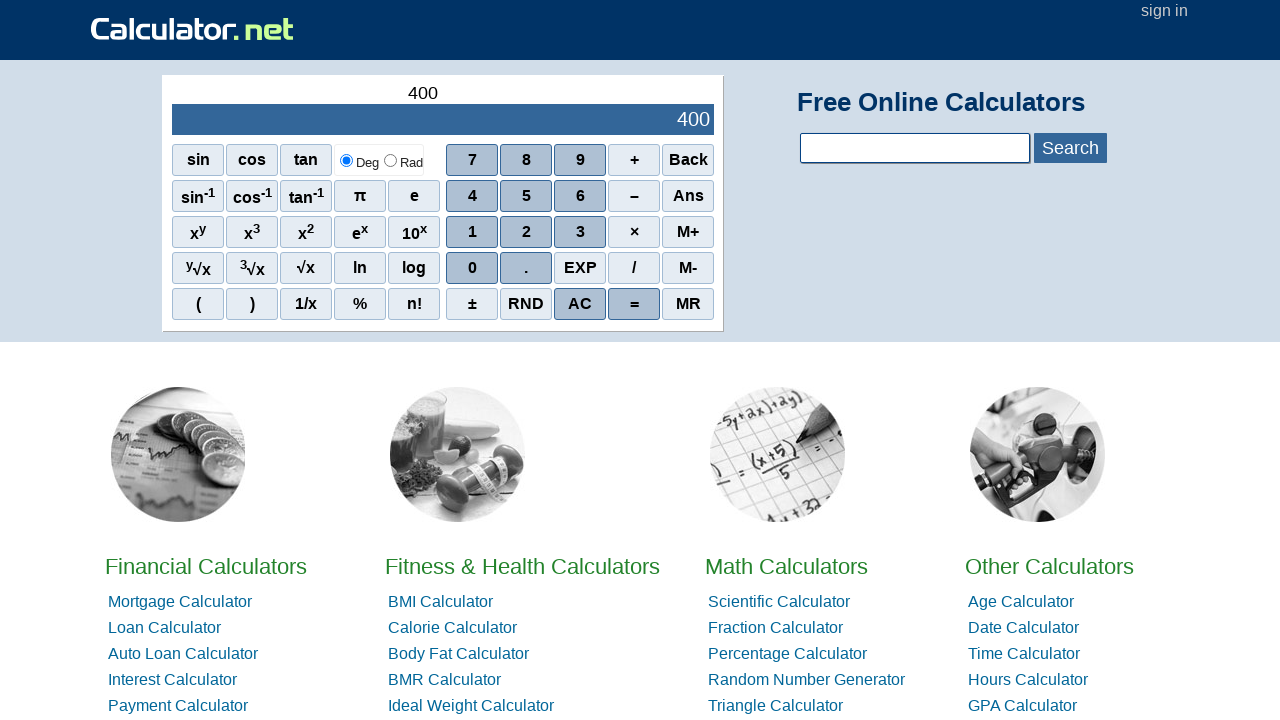

Clicked digit 0 (third) at (472, 268) on xpath=//span[normalize-space()='0']
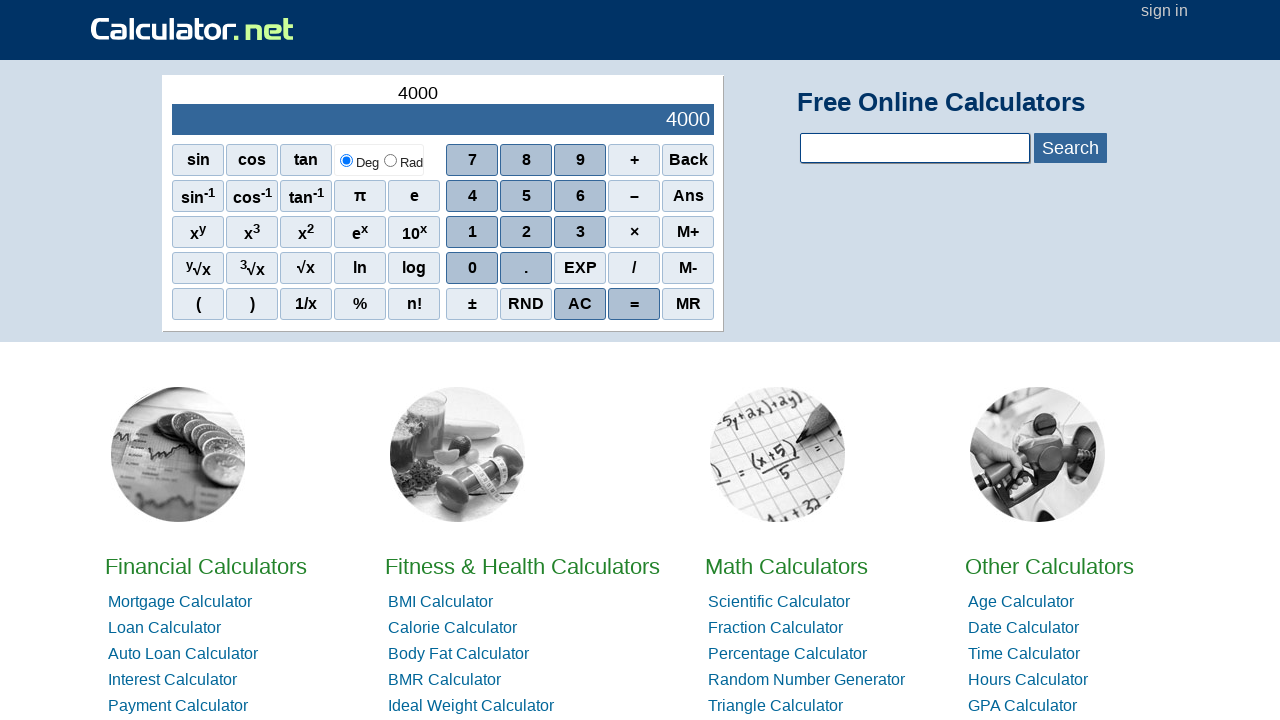

Clicked division operator at (634, 268) on //span[@onclick="r('/')"]
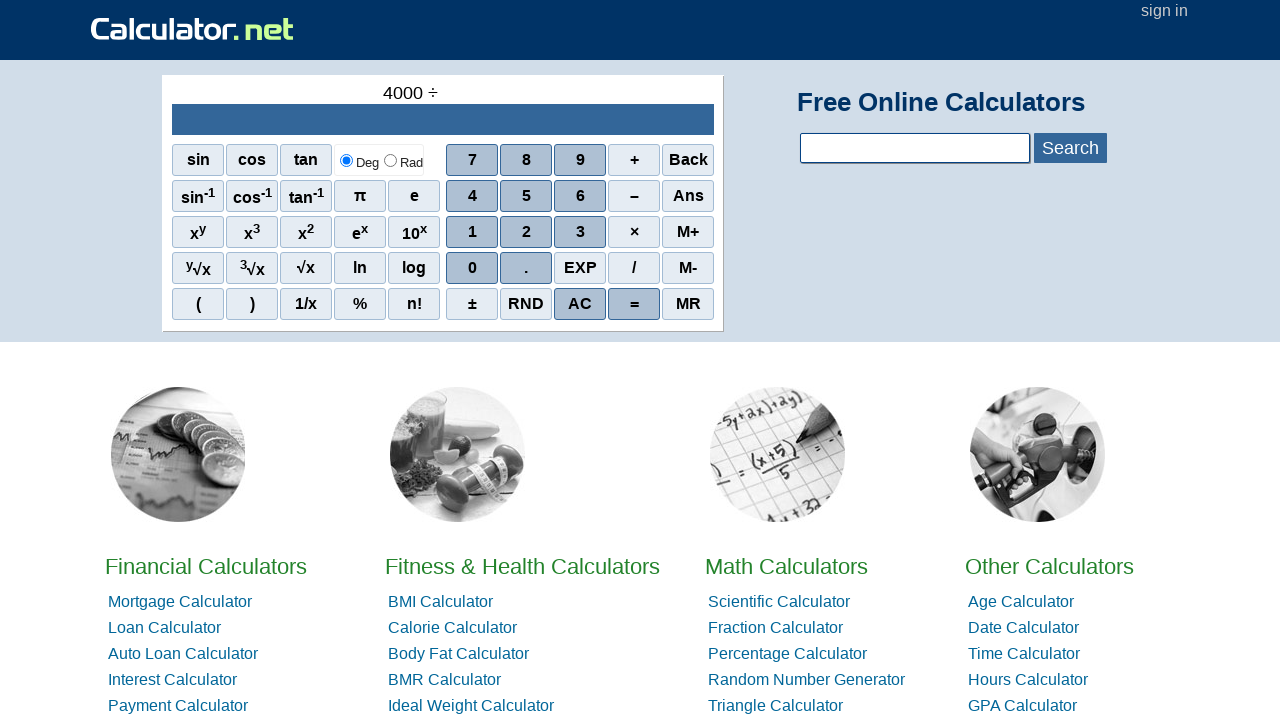

Clicked digit 2 at (526, 232) on xpath=//span[contains(text(),'2')]
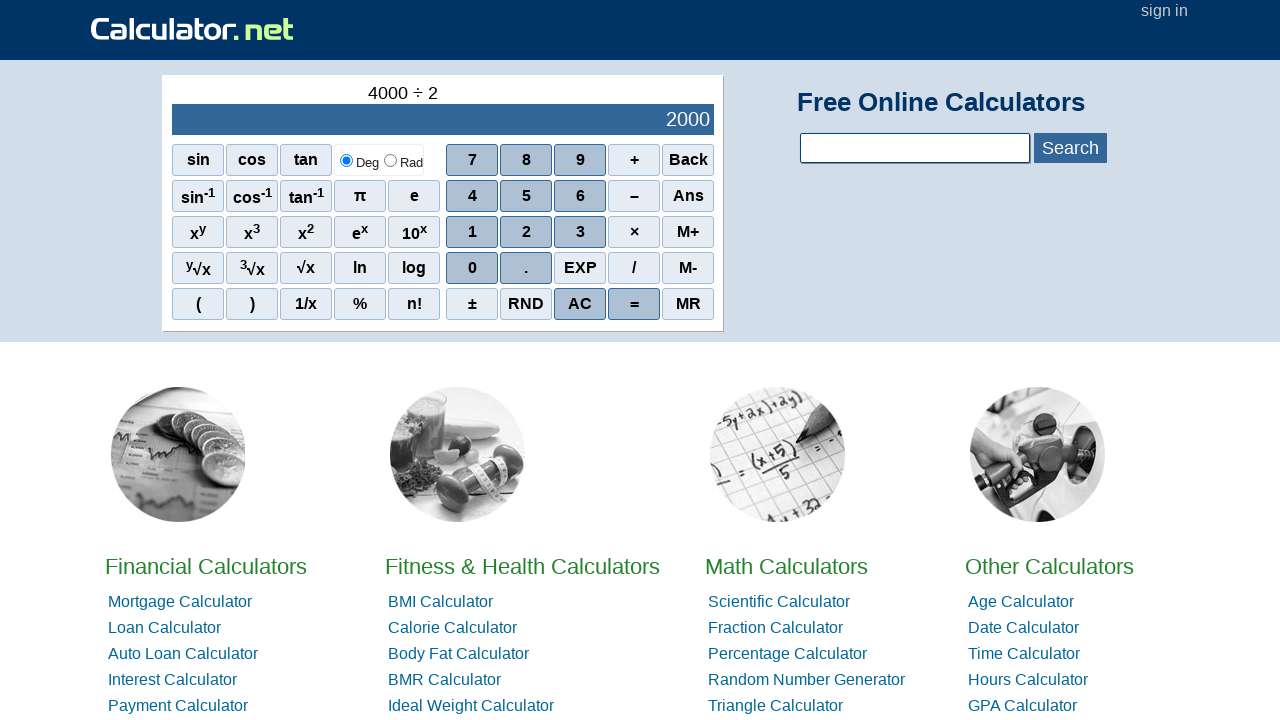

Clicked digit 0 (first) at (472, 268) on xpath=//span[normalize-space()='0']
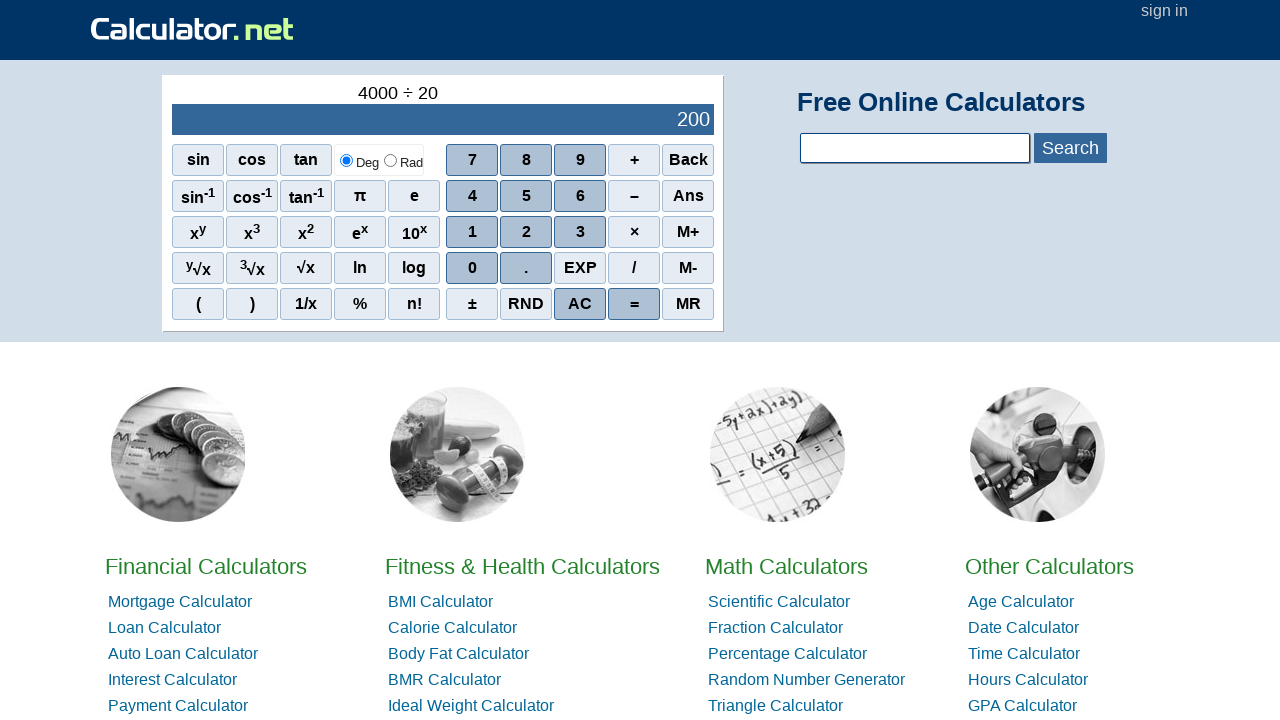

Clicked digit 0 (second) at (472, 268) on xpath=//span[normalize-space()='0']
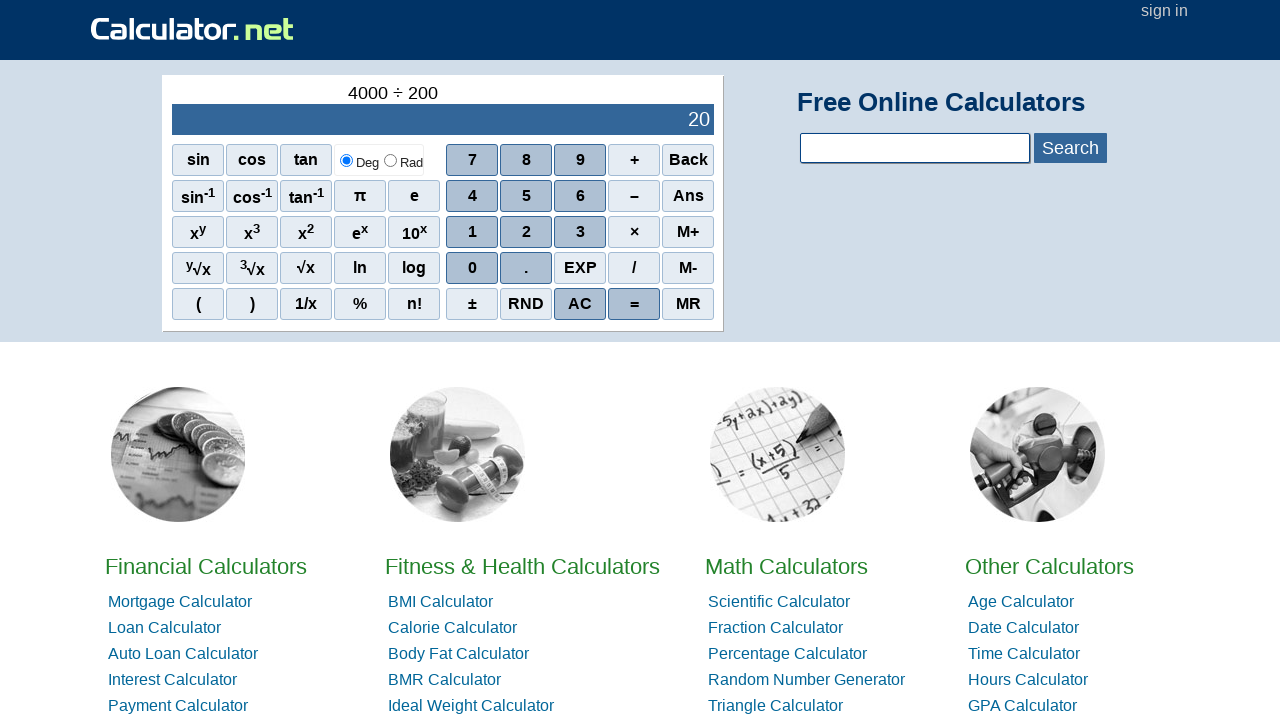

Clicked equals button to calculate result at (634, 304) on xpath=//span[normalize-space()='=']
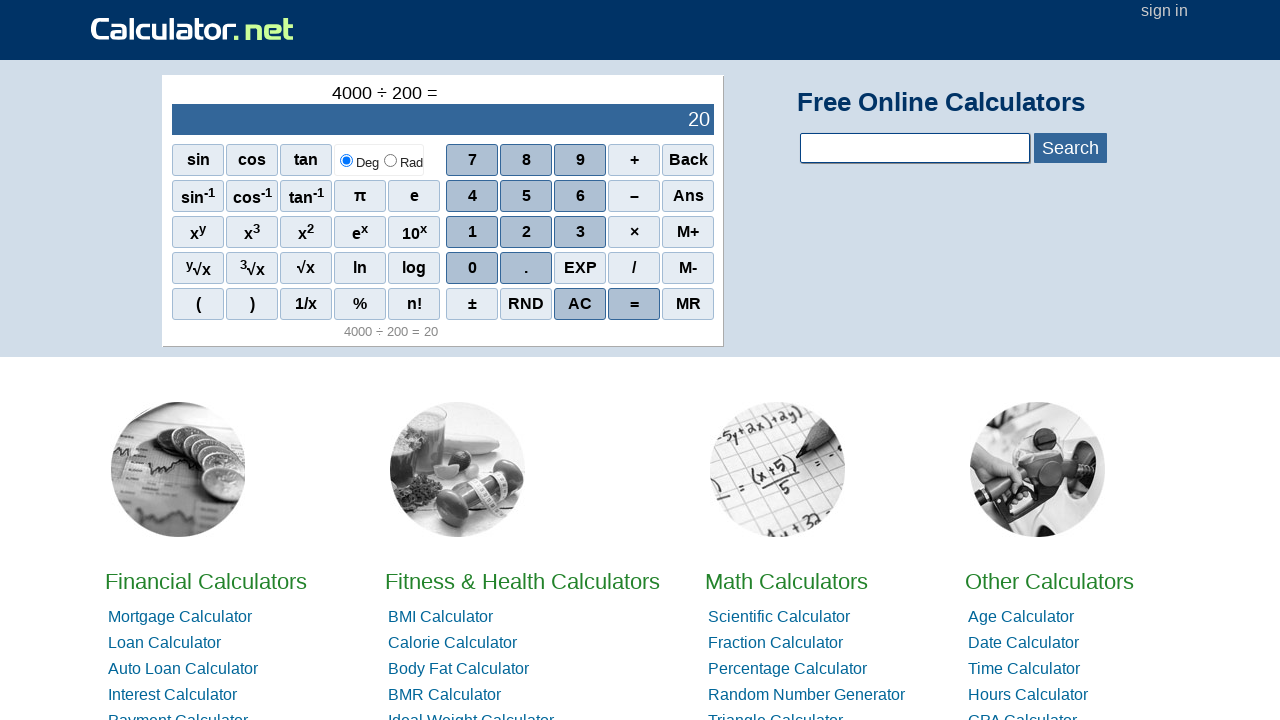

Retrieved result from calculator output
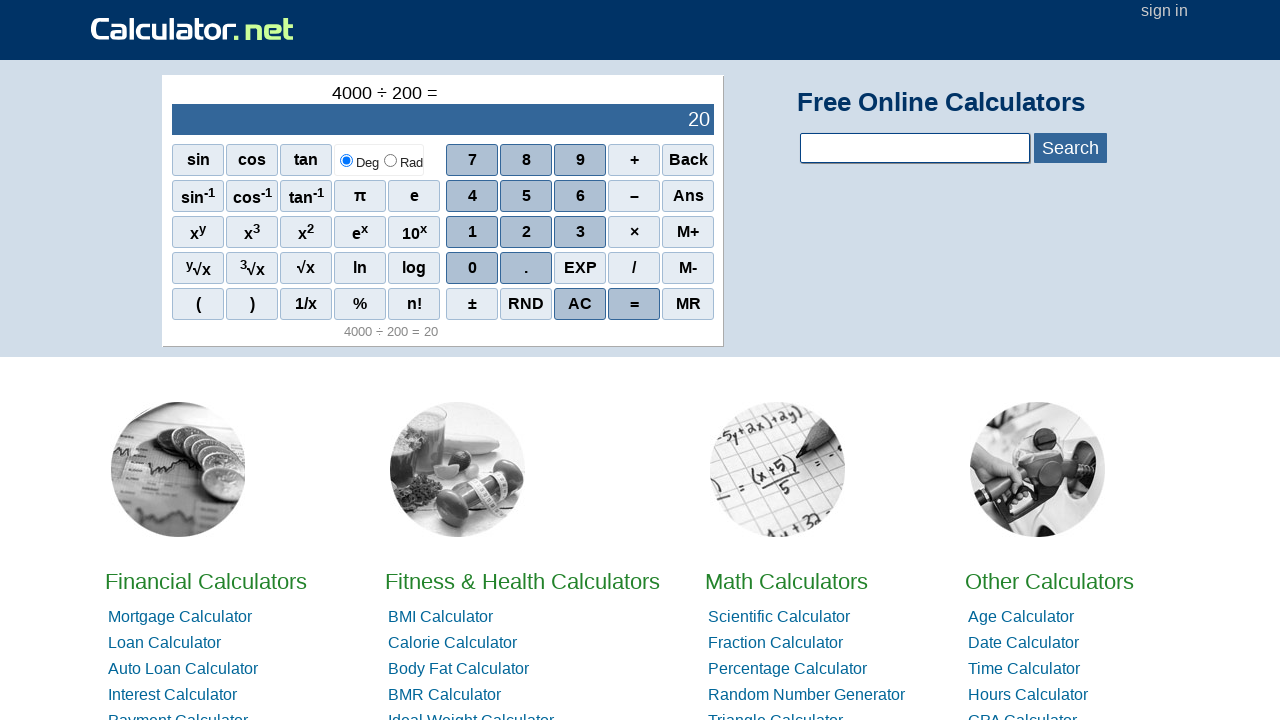

Verified result equals 20
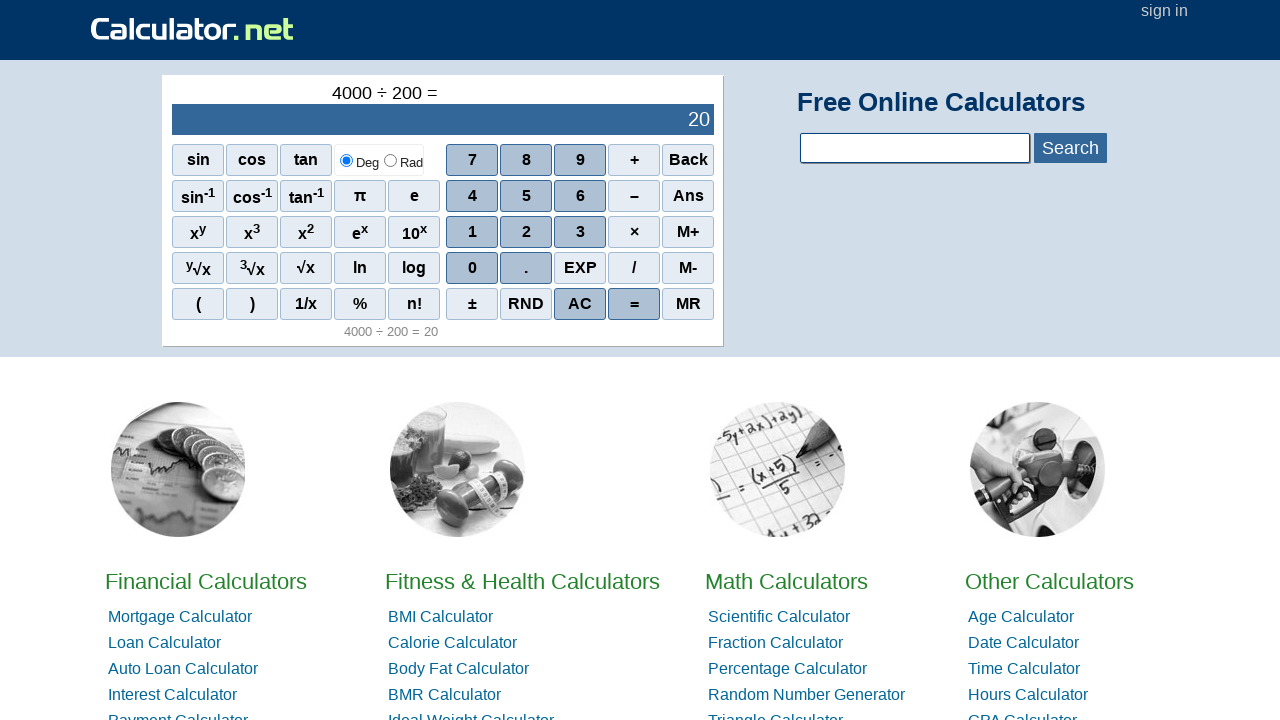

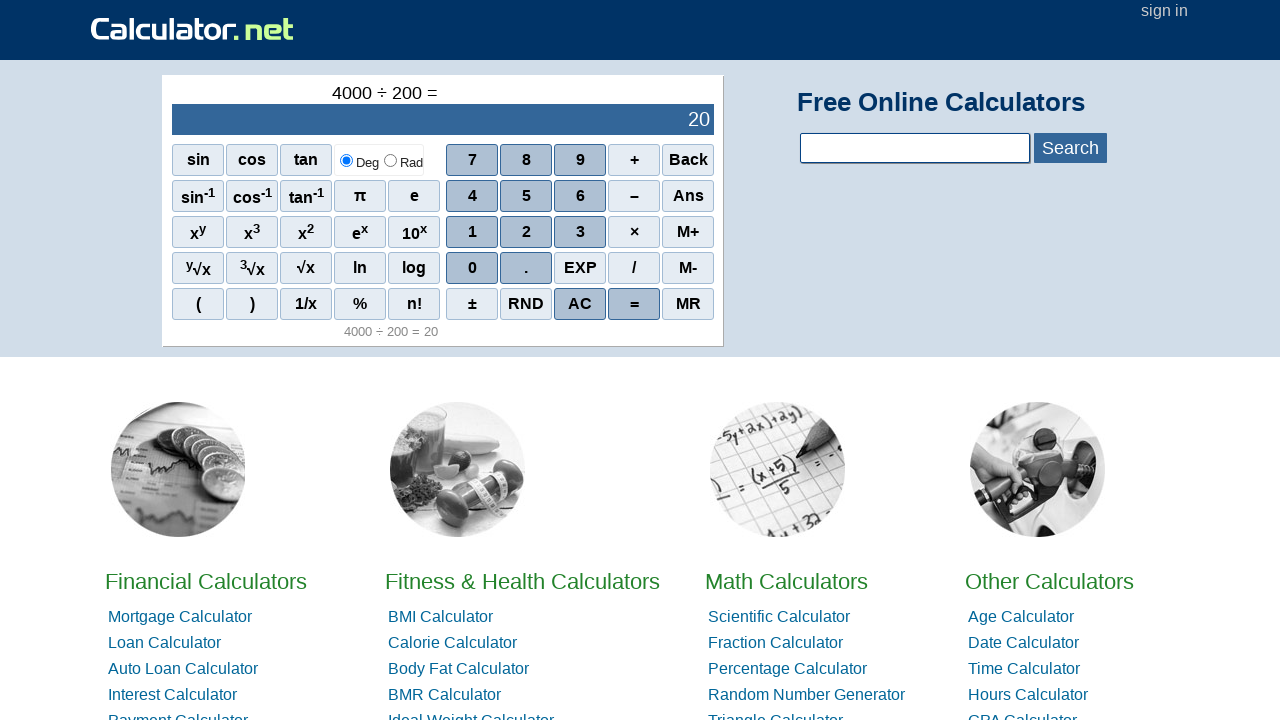